Tests web table sorting functionality by clicking on a column header to sort, then paginates through the table to find a specific item (Rice)

Starting URL: https://rahulshettyacademy.com/greenkart/#/offers

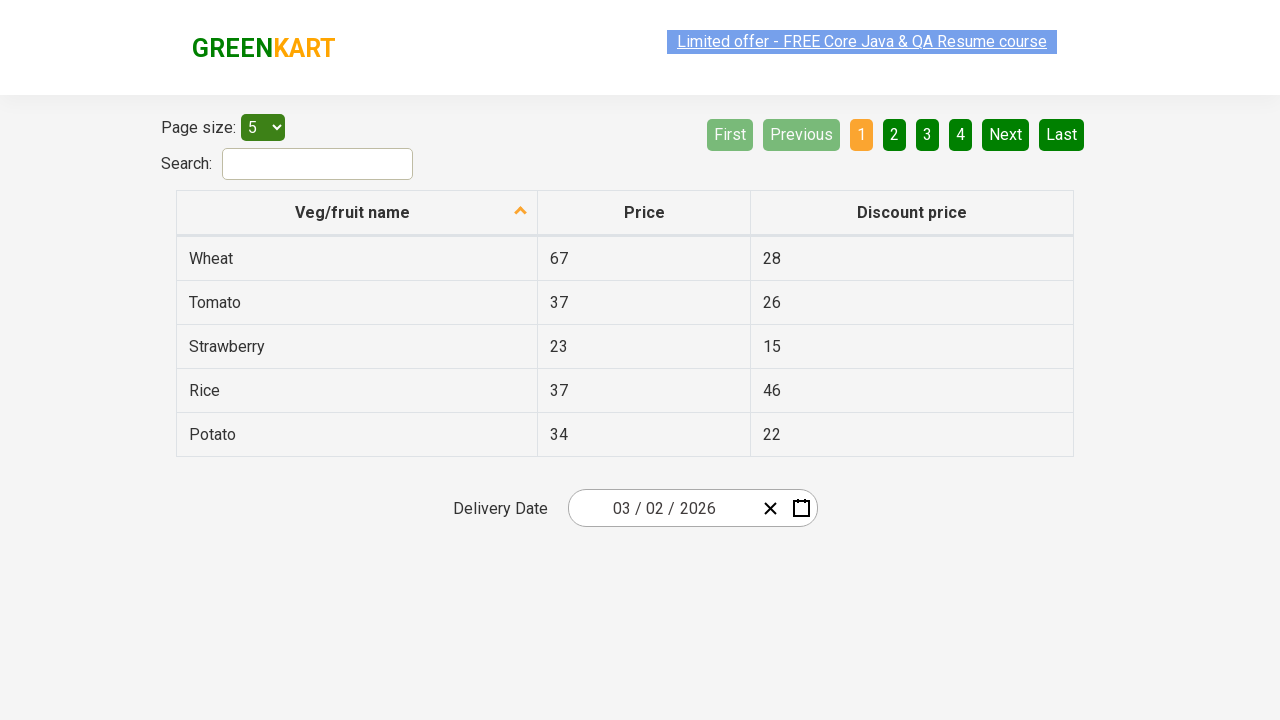

Clicked first column header to sort table at (357, 213) on xpath=//tr/th[1]
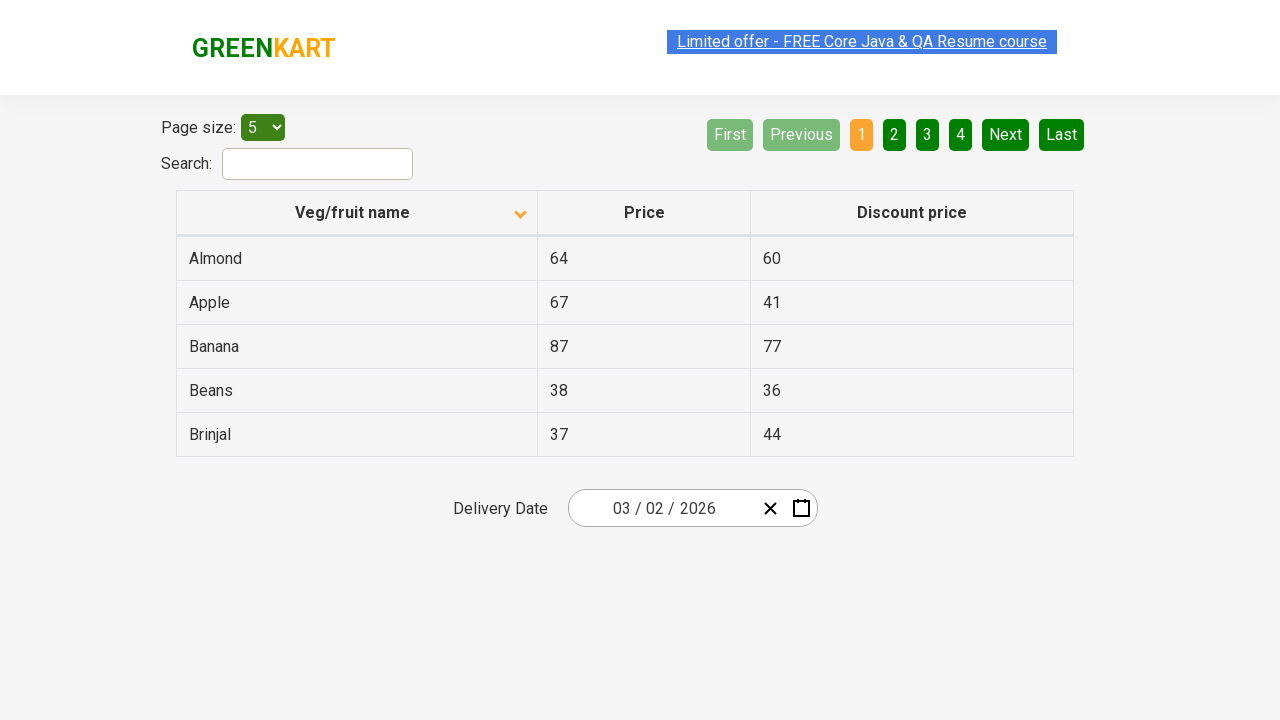

Table data loaded and visible
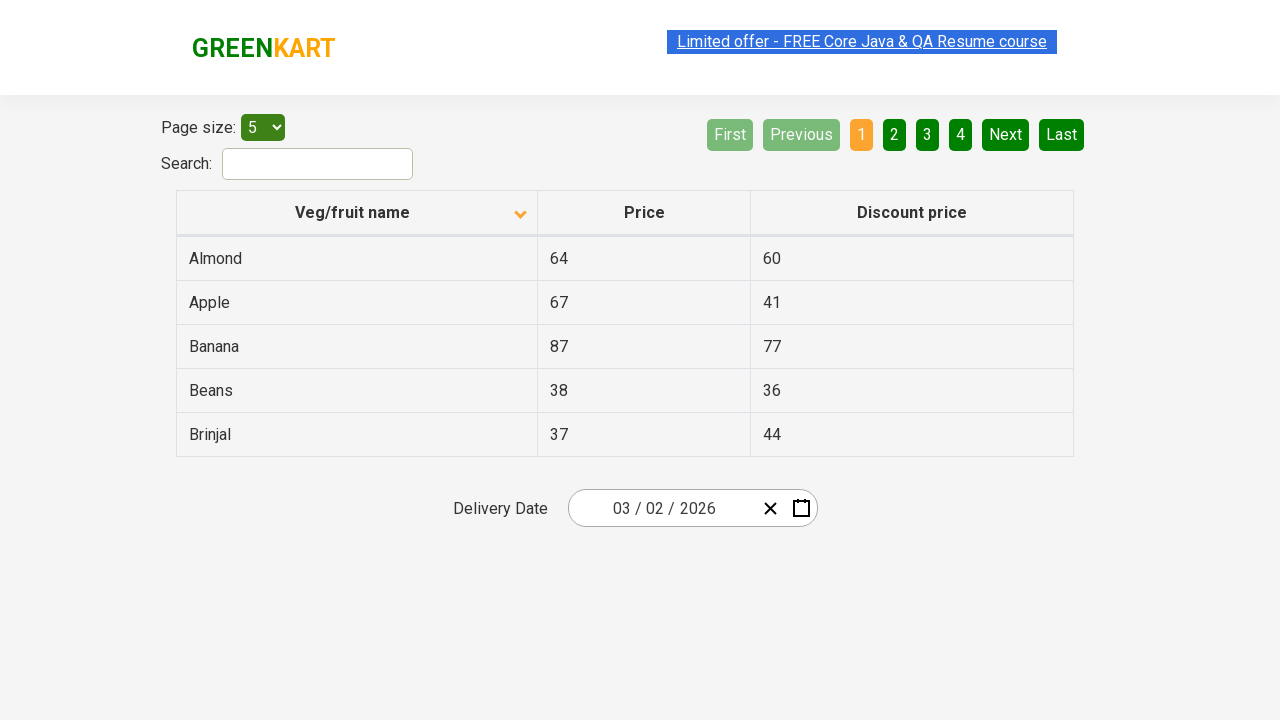

Retrieved all items from first column
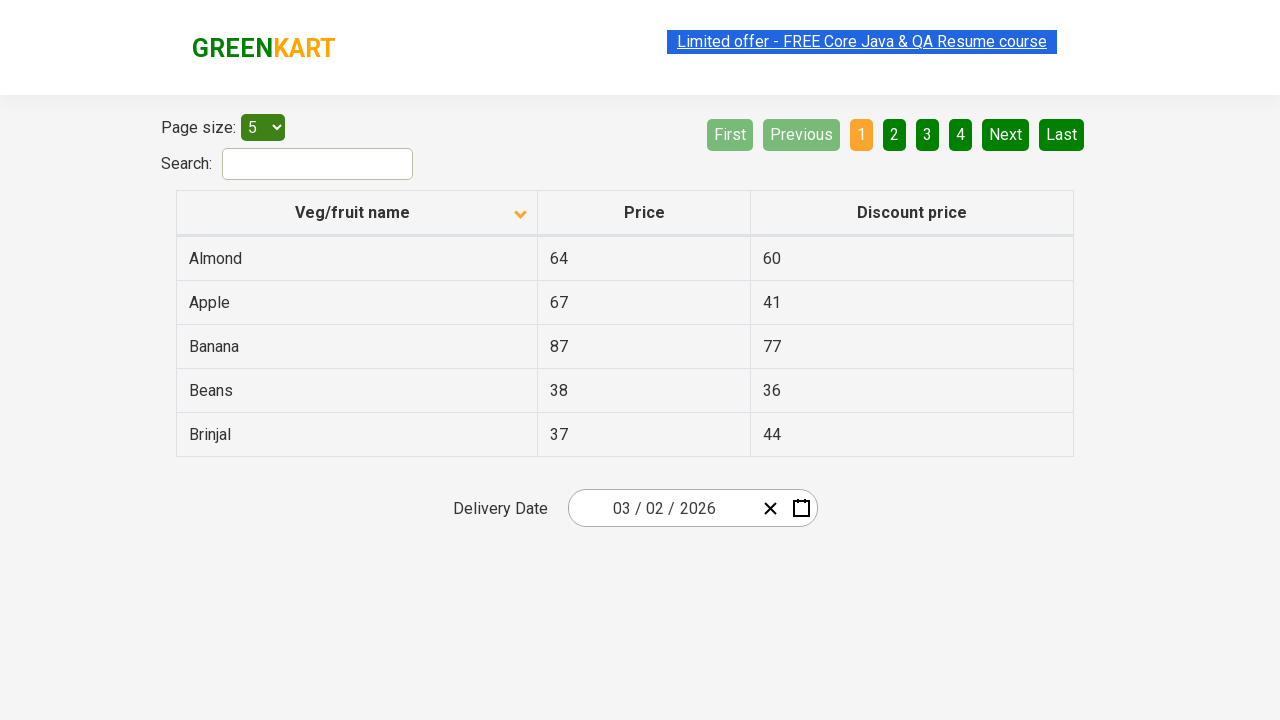

Extracted 5 item names from first column
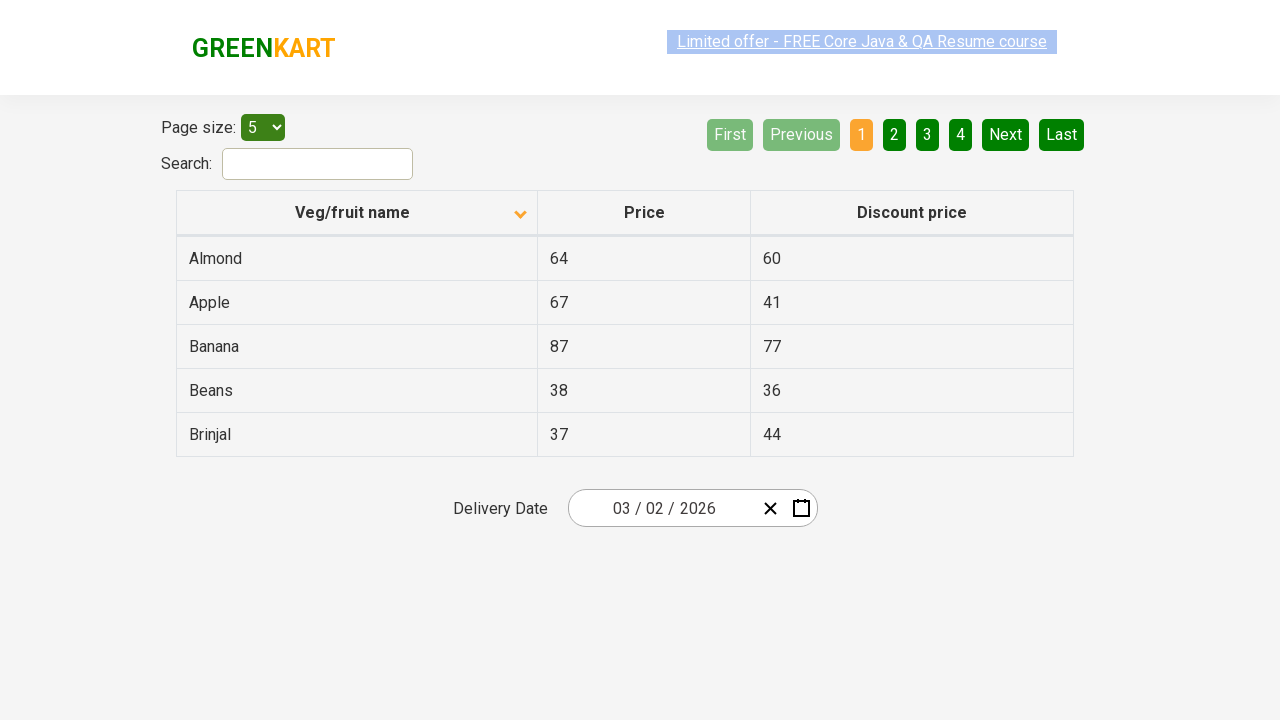

Verified table is sorted in ascending order
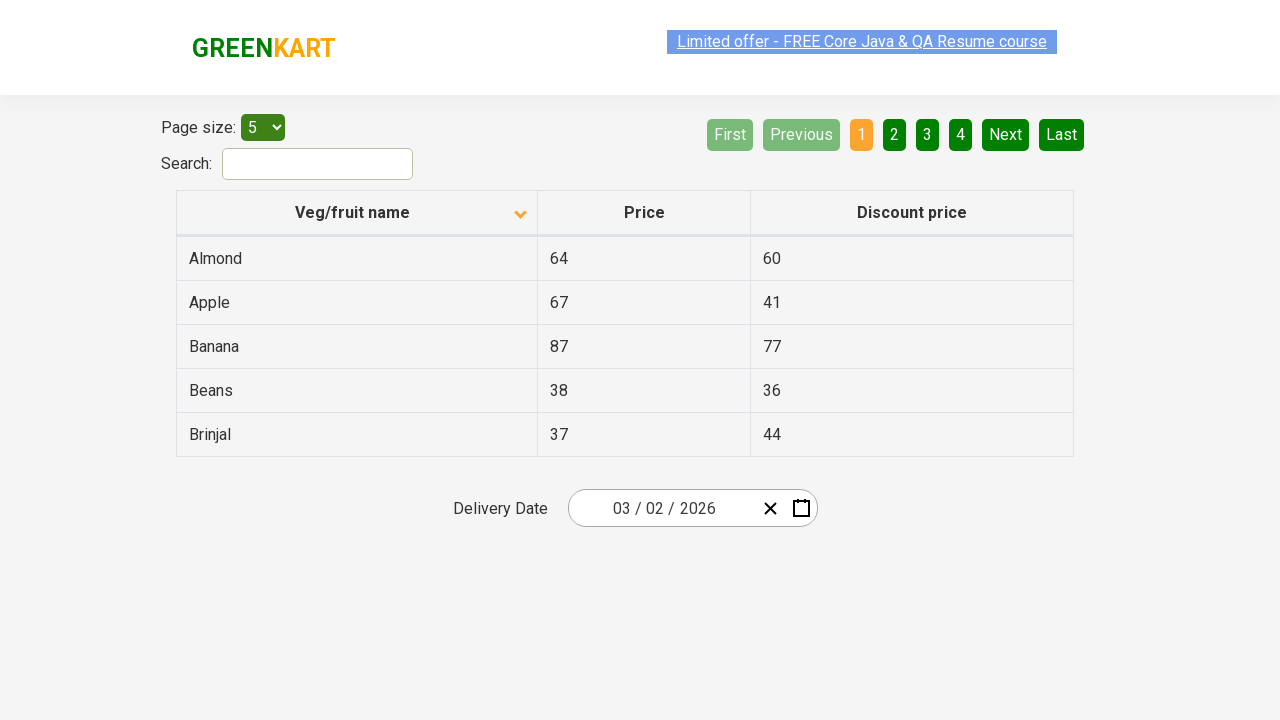

Retrieved rows from current page
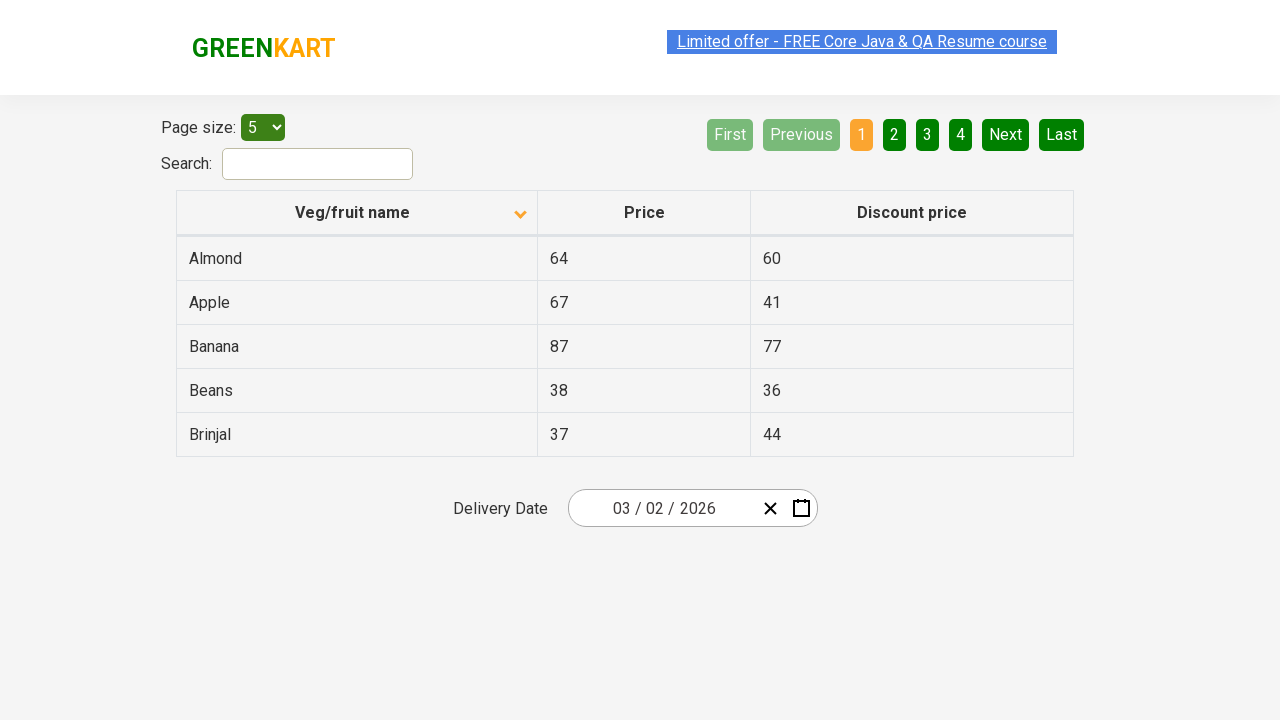

Extracted 5 item names from current page
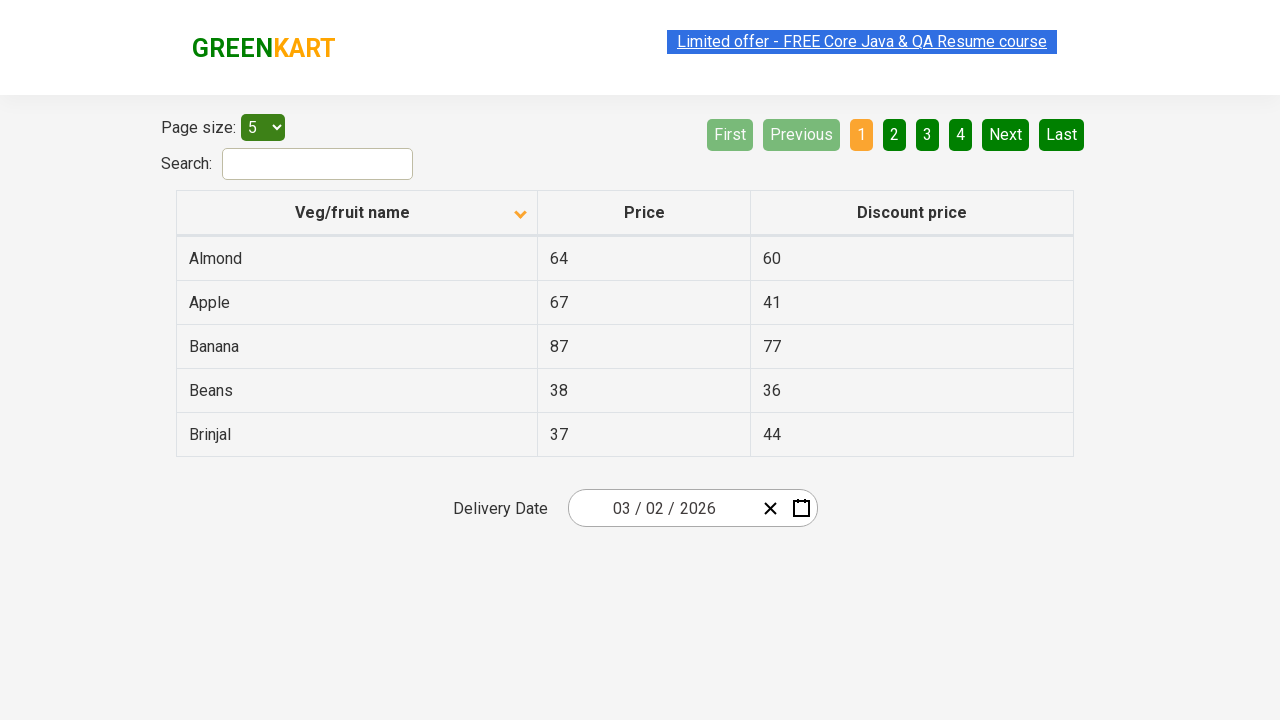

Clicked 'Next' button to go to next page at (1006, 134) on [aria-label='Next']
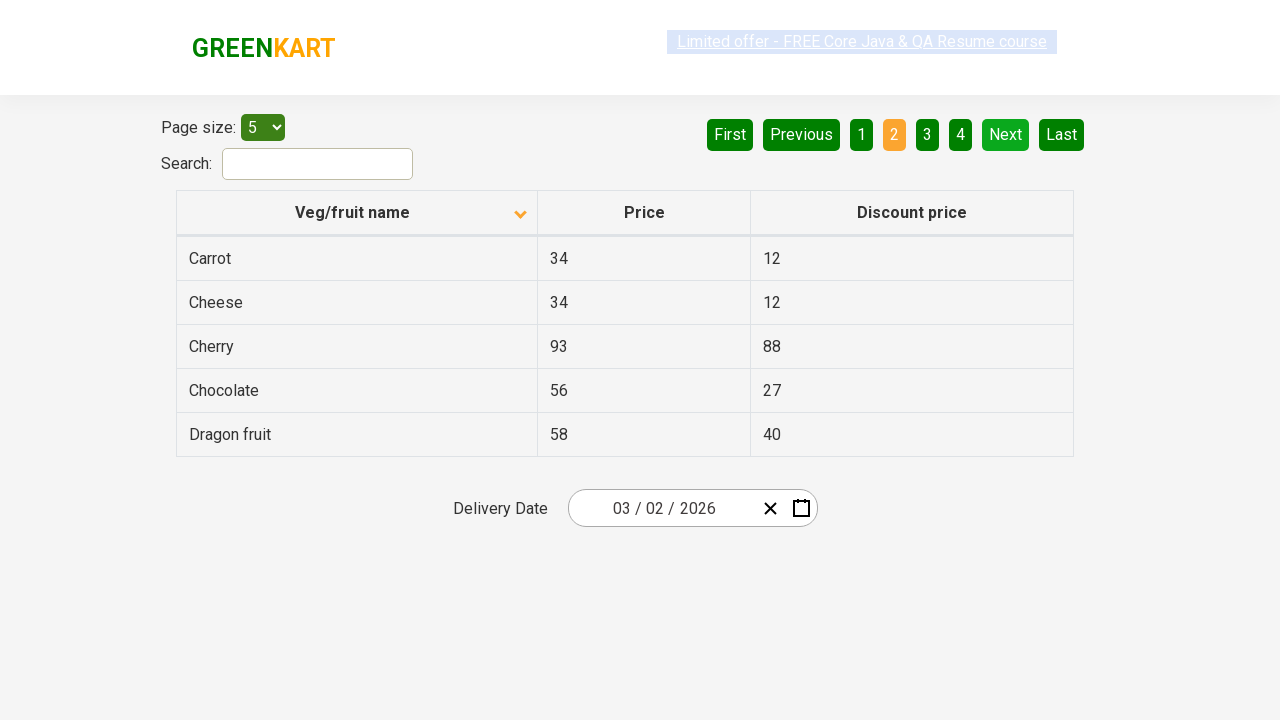

Waited 500ms for page to update
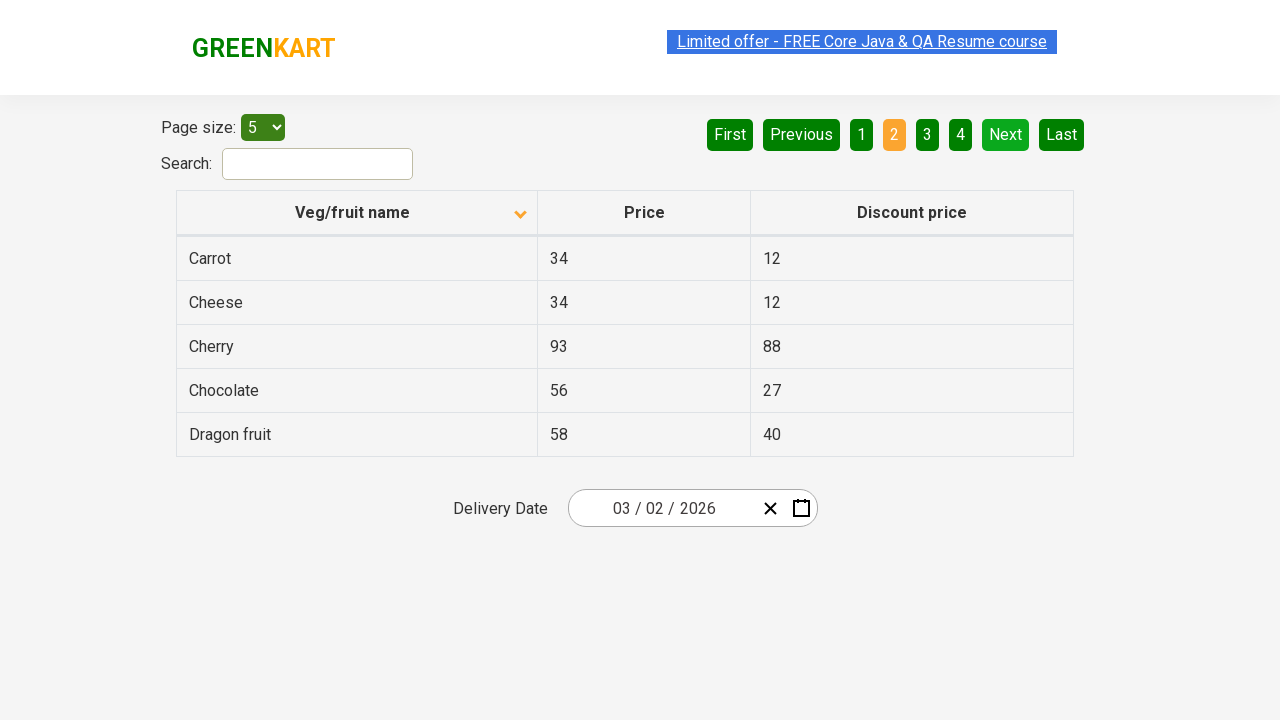

Retrieved rows from current page
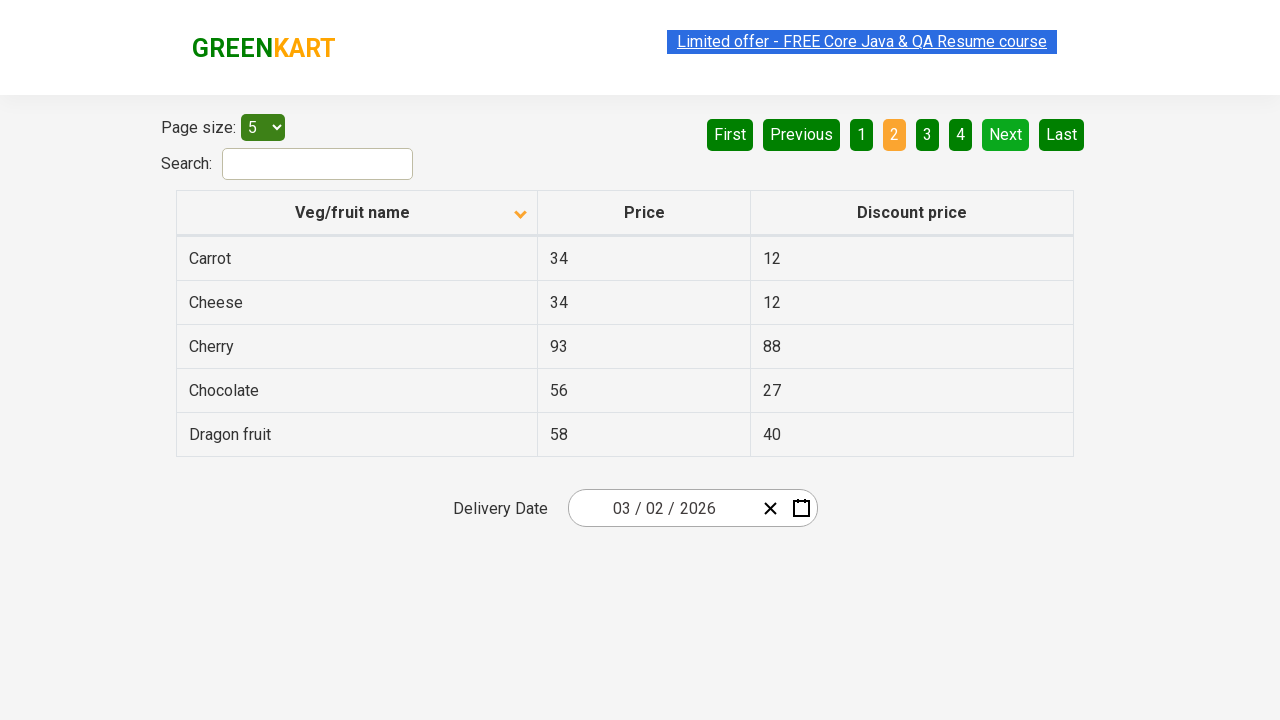

Extracted 5 item names from current page
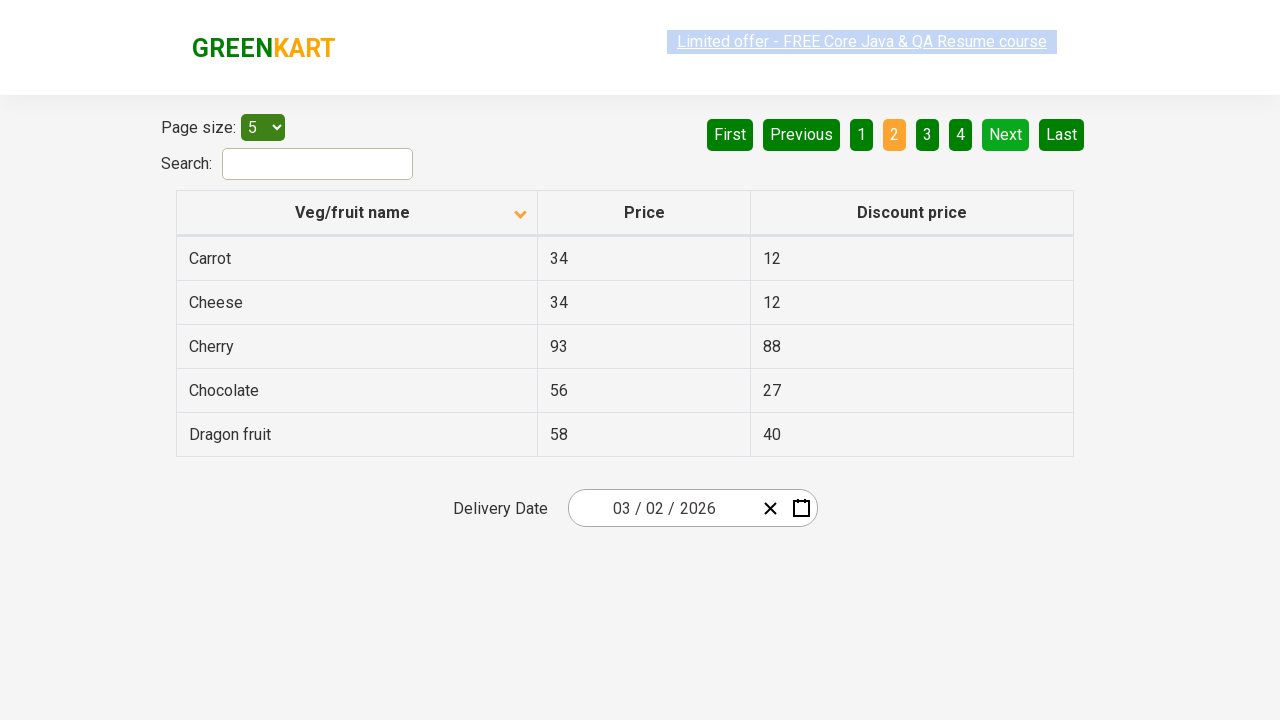

Clicked 'Next' button to go to next page at (1006, 134) on [aria-label='Next']
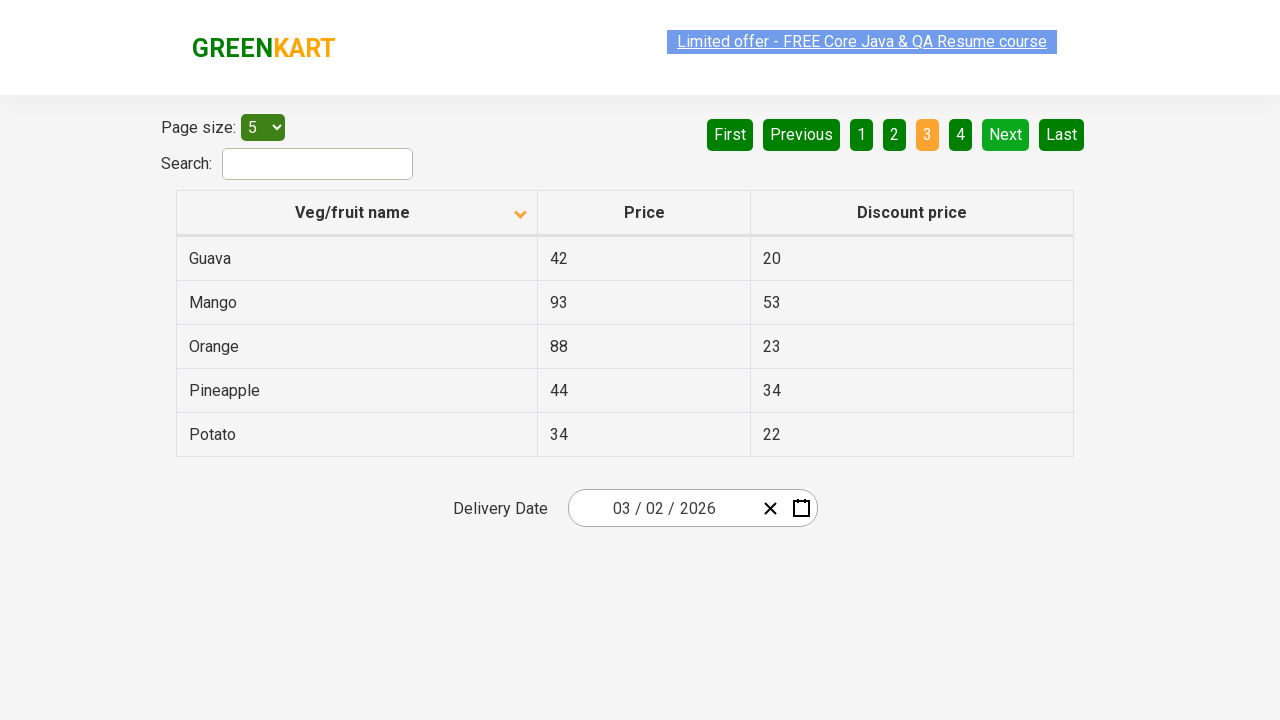

Waited 500ms for page to update
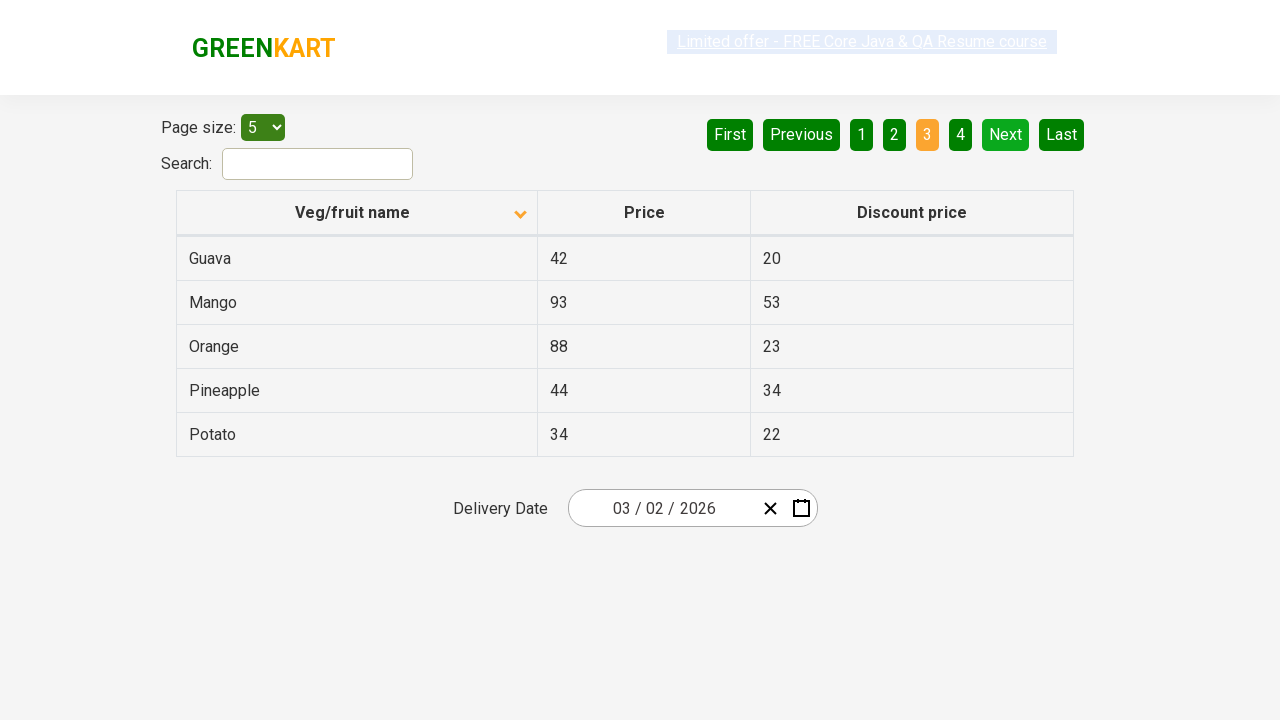

Retrieved rows from current page
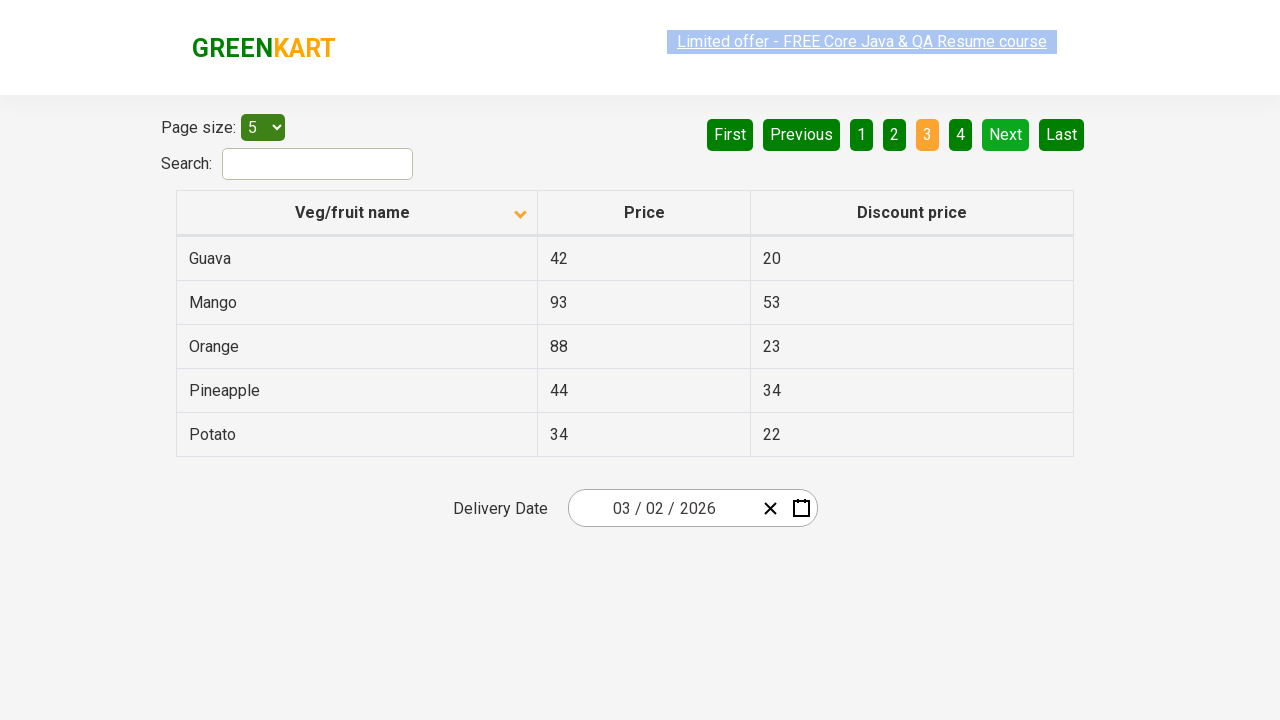

Extracted 5 item names from current page
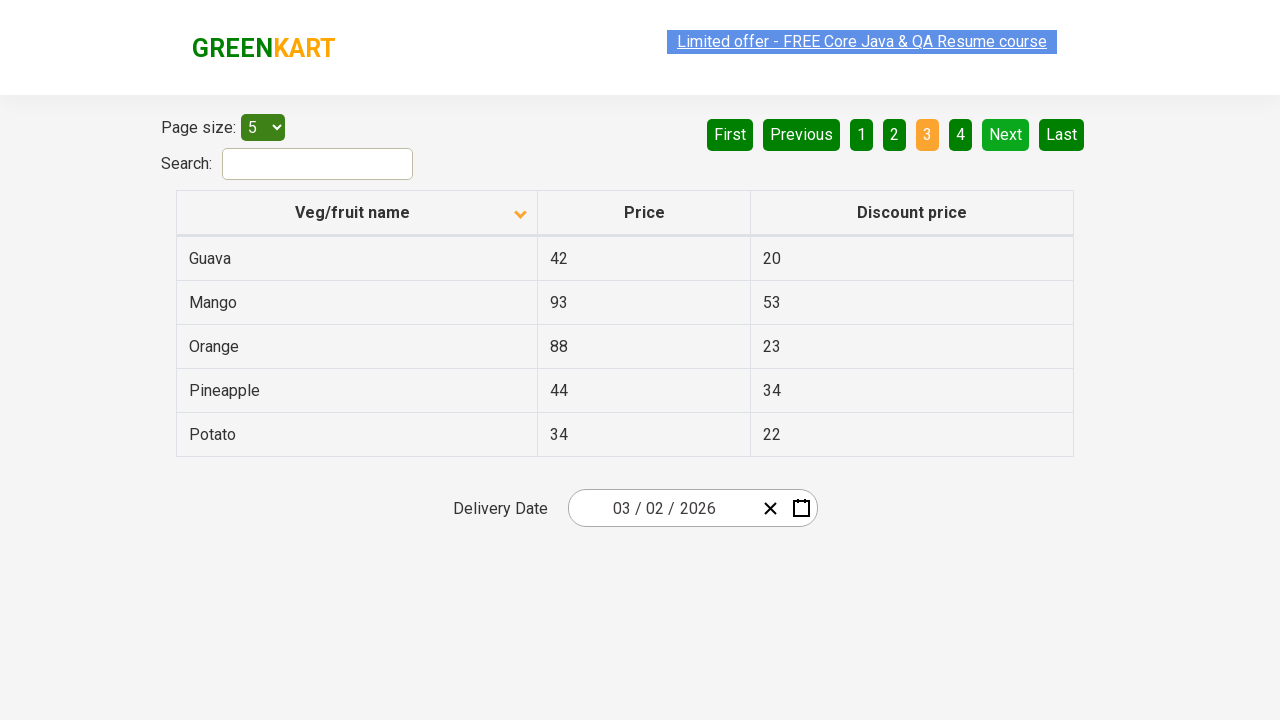

Clicked 'Next' button to go to next page at (1006, 134) on [aria-label='Next']
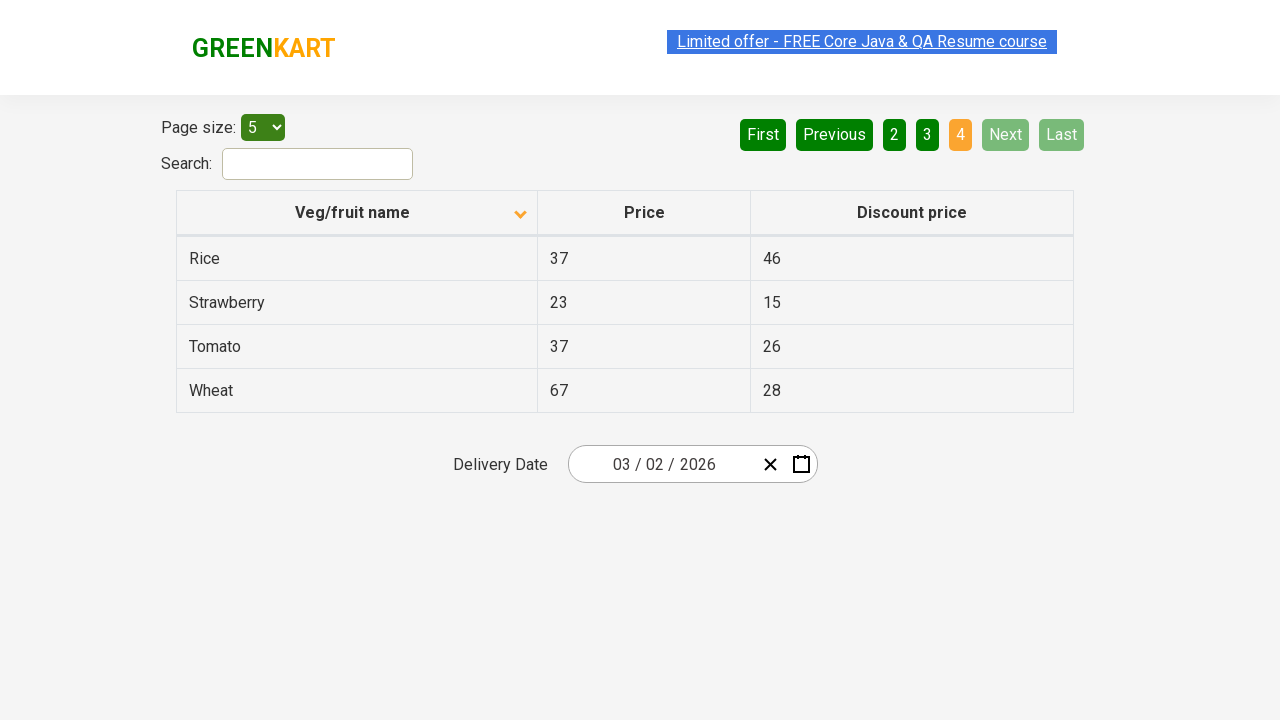

Waited 500ms for page to update
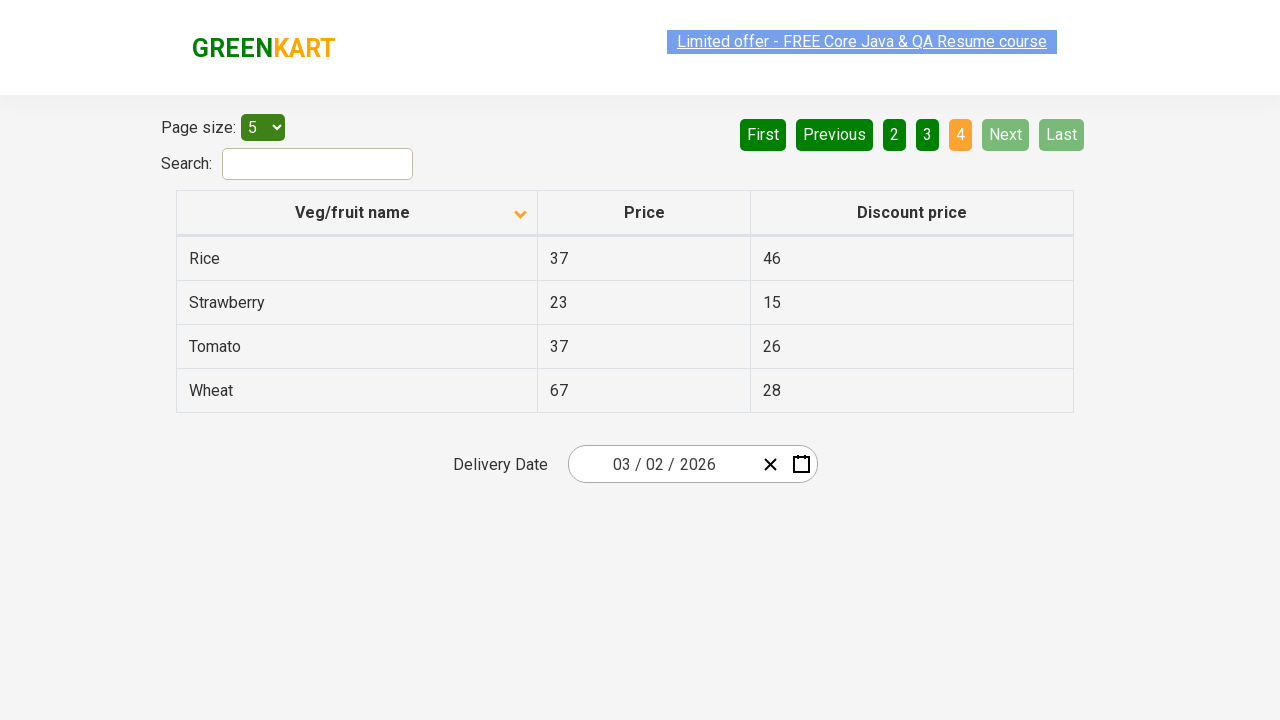

Retrieved rows from current page
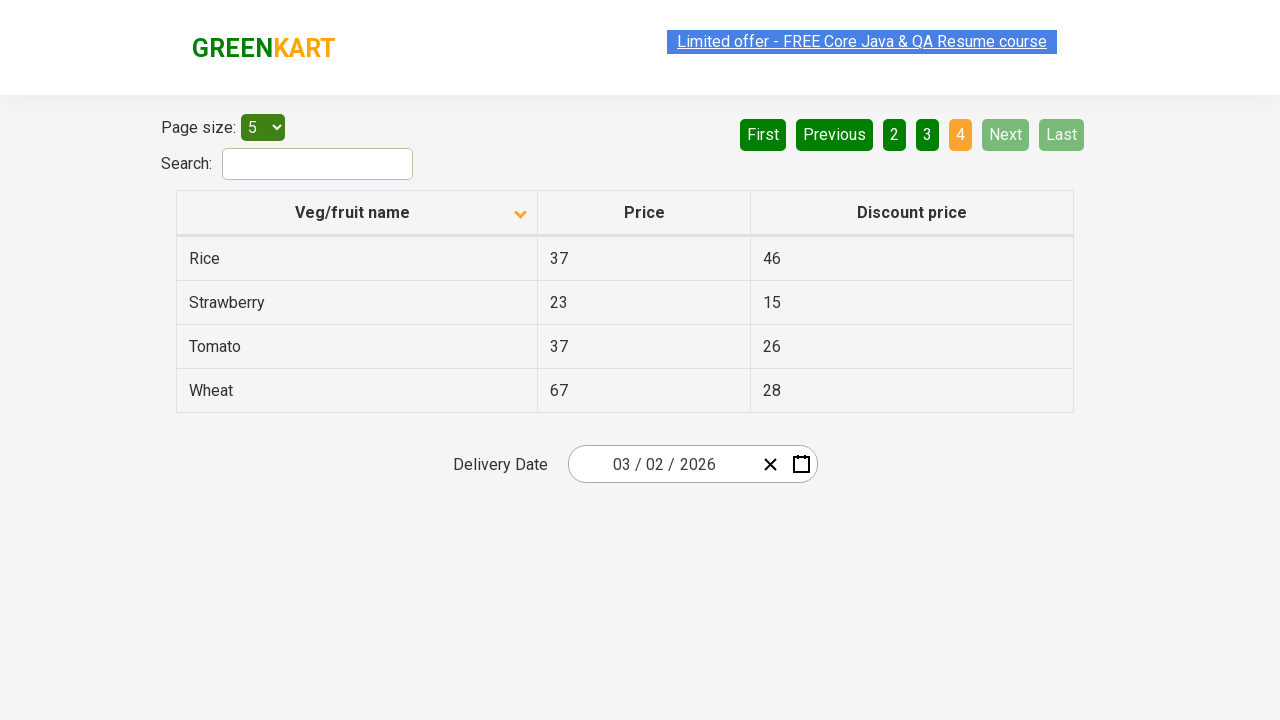

Extracted 4 item names from current page
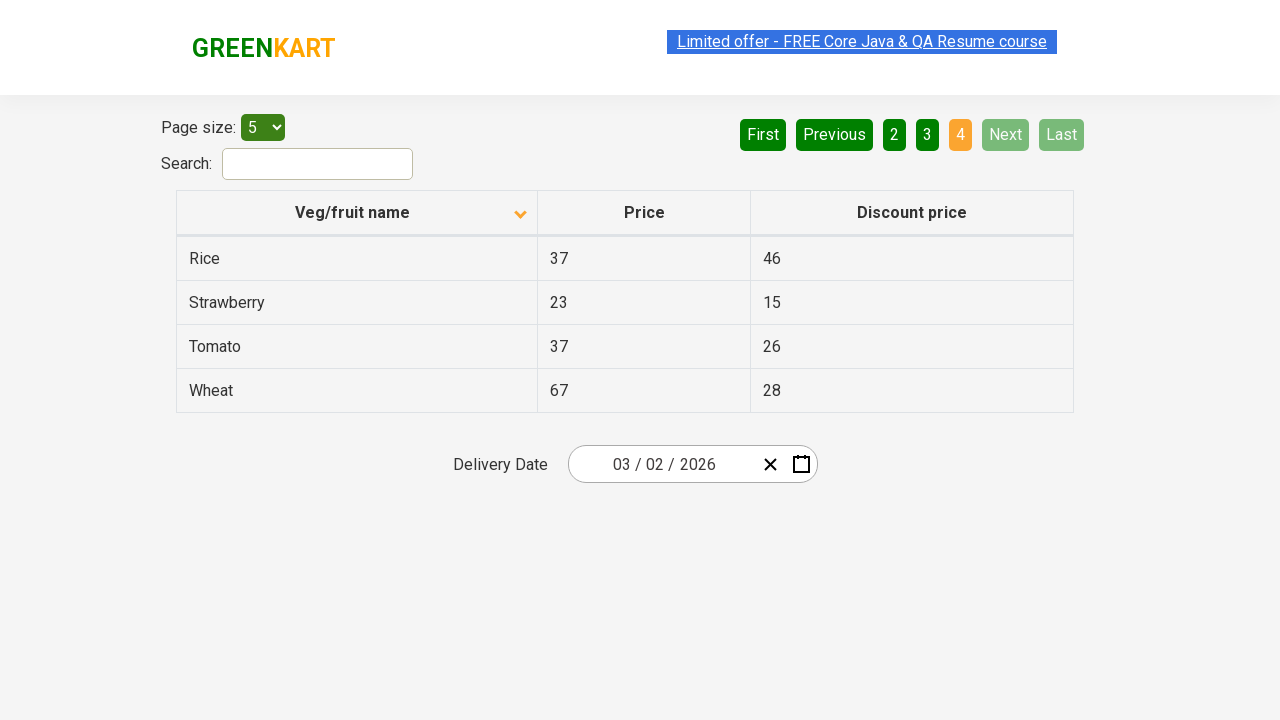

Found 'Rice' in the table
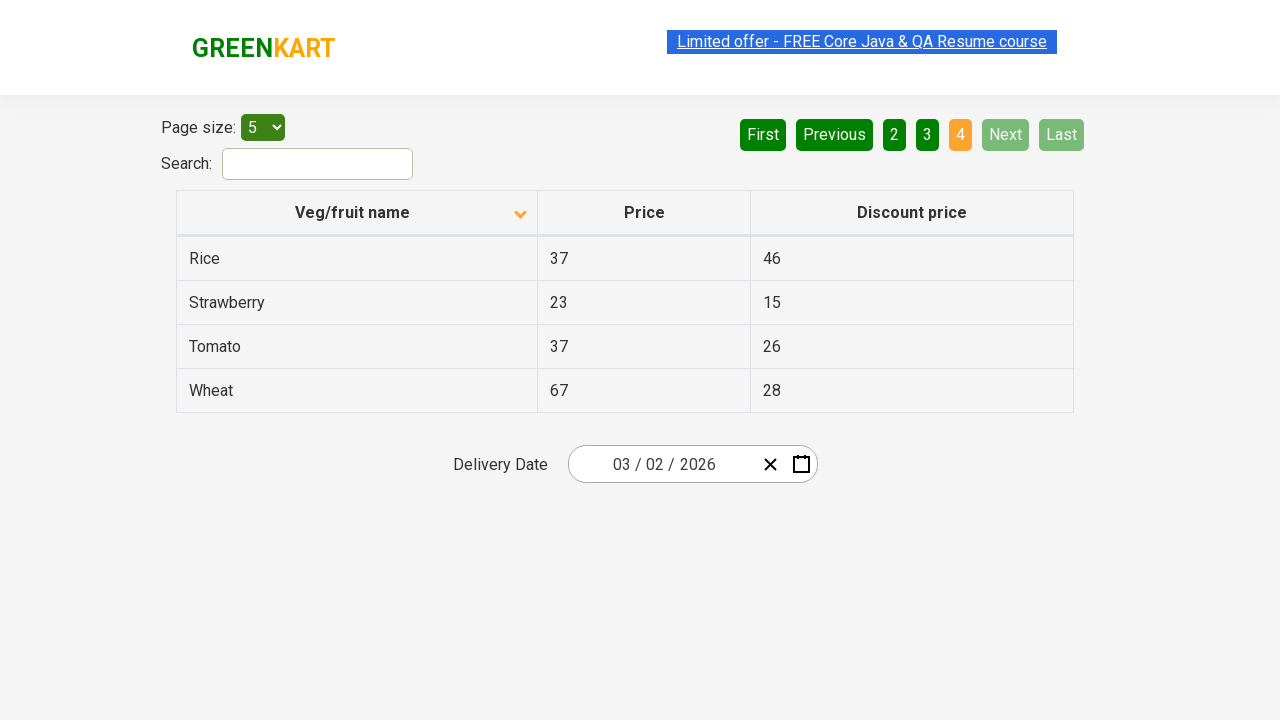

Confirmed 'Rice' was successfully found in the table
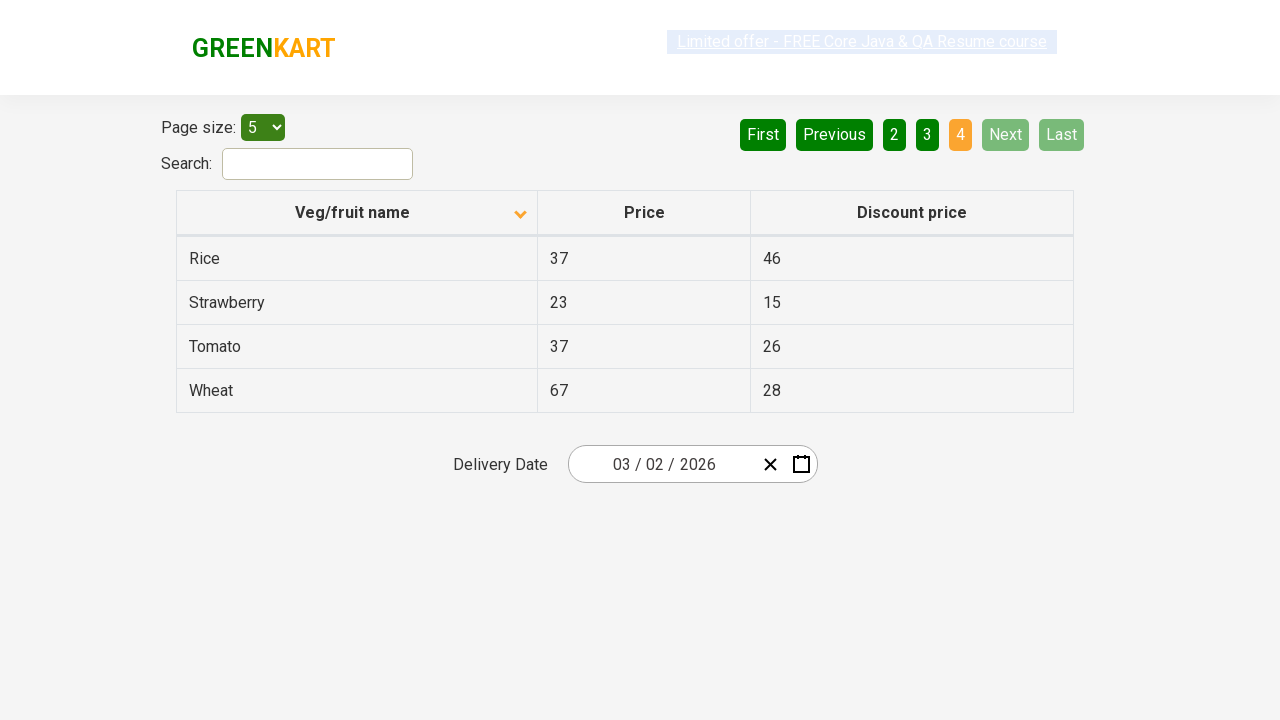

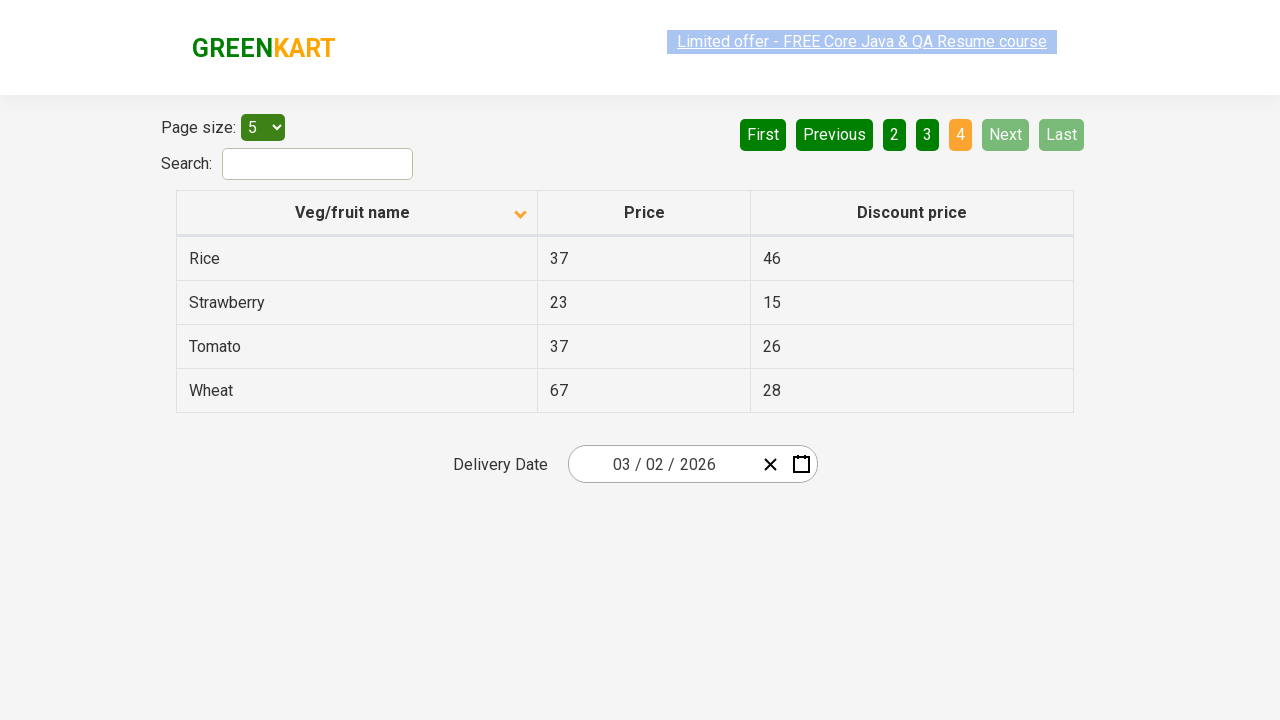